Tests alert handling functionality by navigating through dropdown menus to access different alert types and interacting with a prompt alert that accepts text input

Starting URL: http://demo.automationtesting.in/Register.html

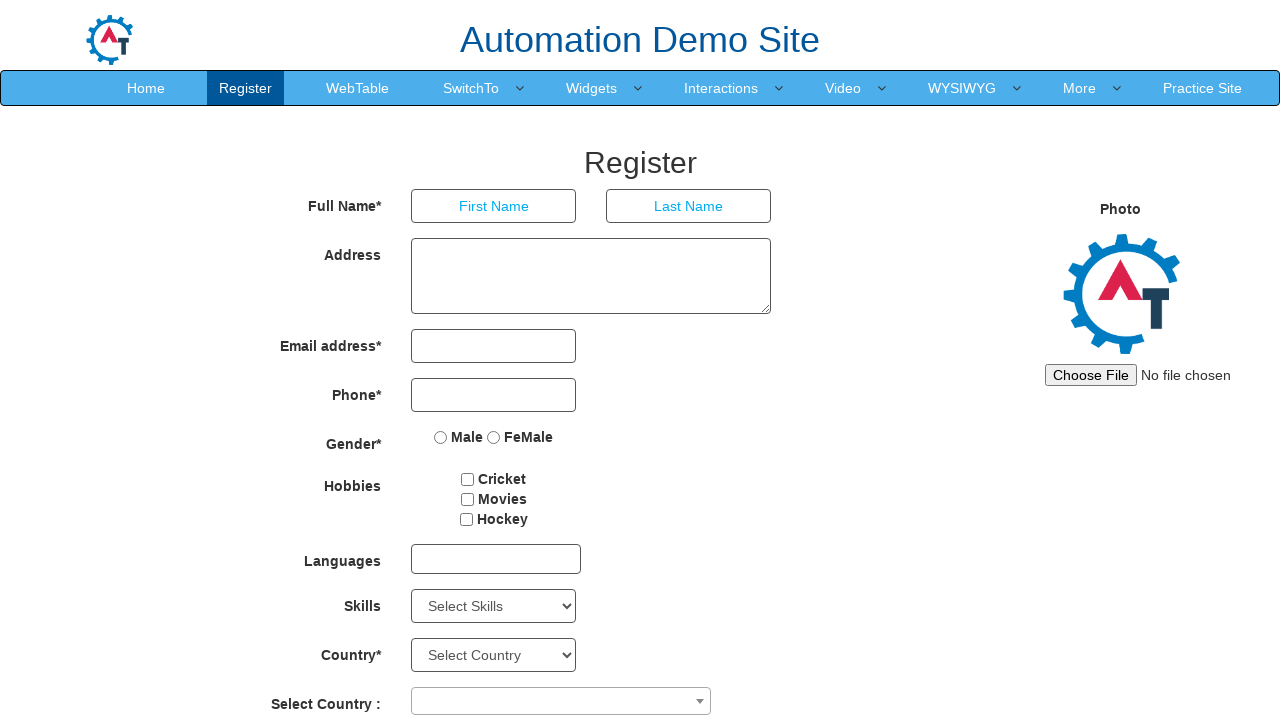

Hovered over SwitchTo dropdown menu at (471, 88) on (//a[@class='dropdown-toggle'])[1]
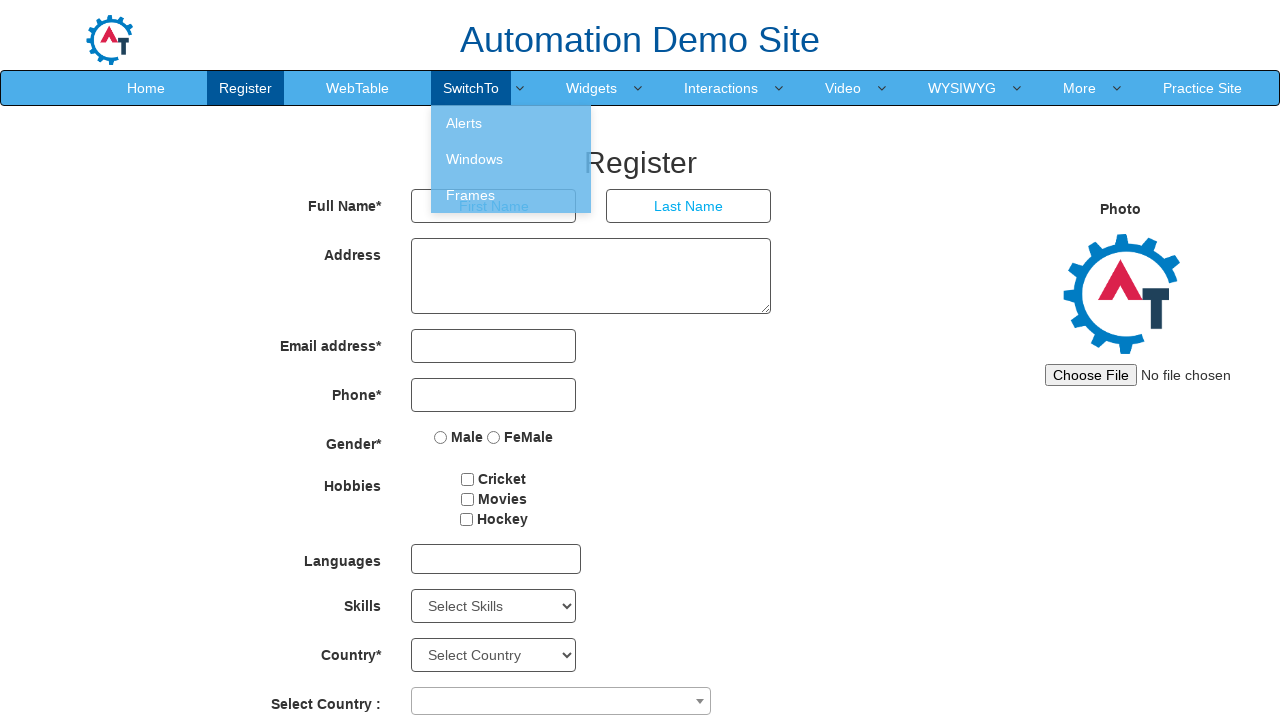

Clicked on Alerts option from the dropdown at (511, 123) on (//a[@style='color: white'])[1]
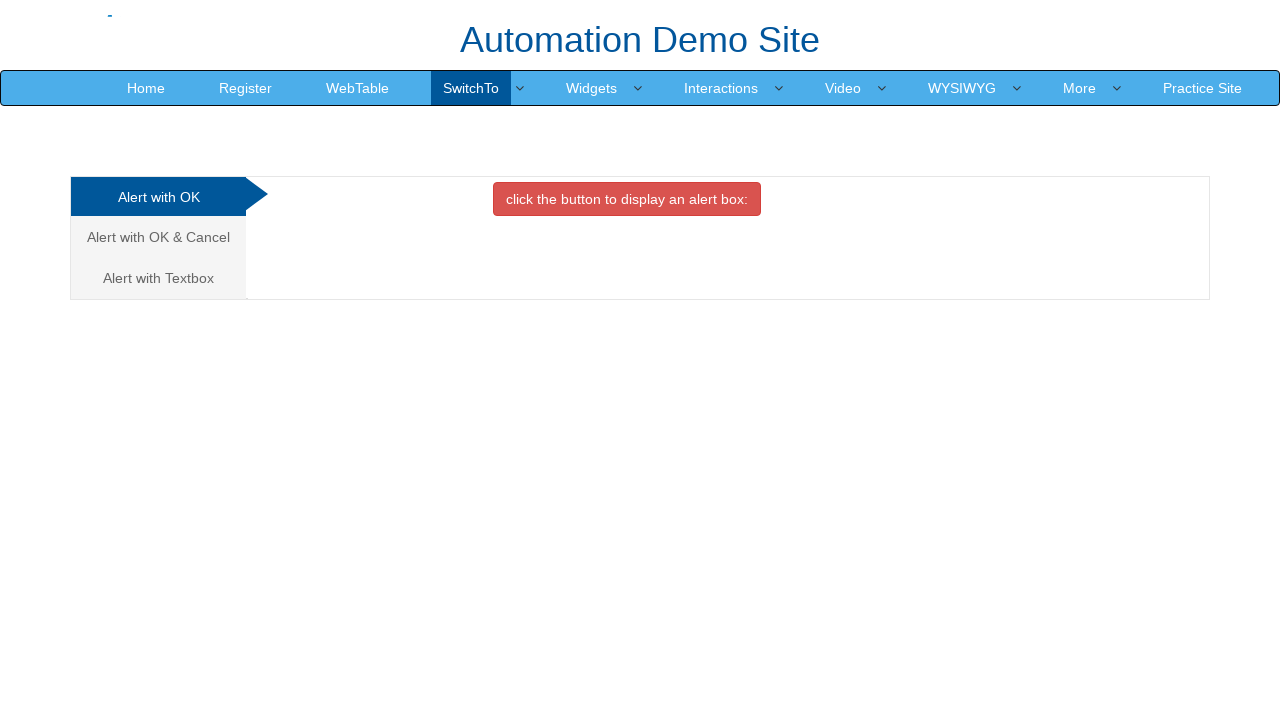

Pressed Enter key to proceed
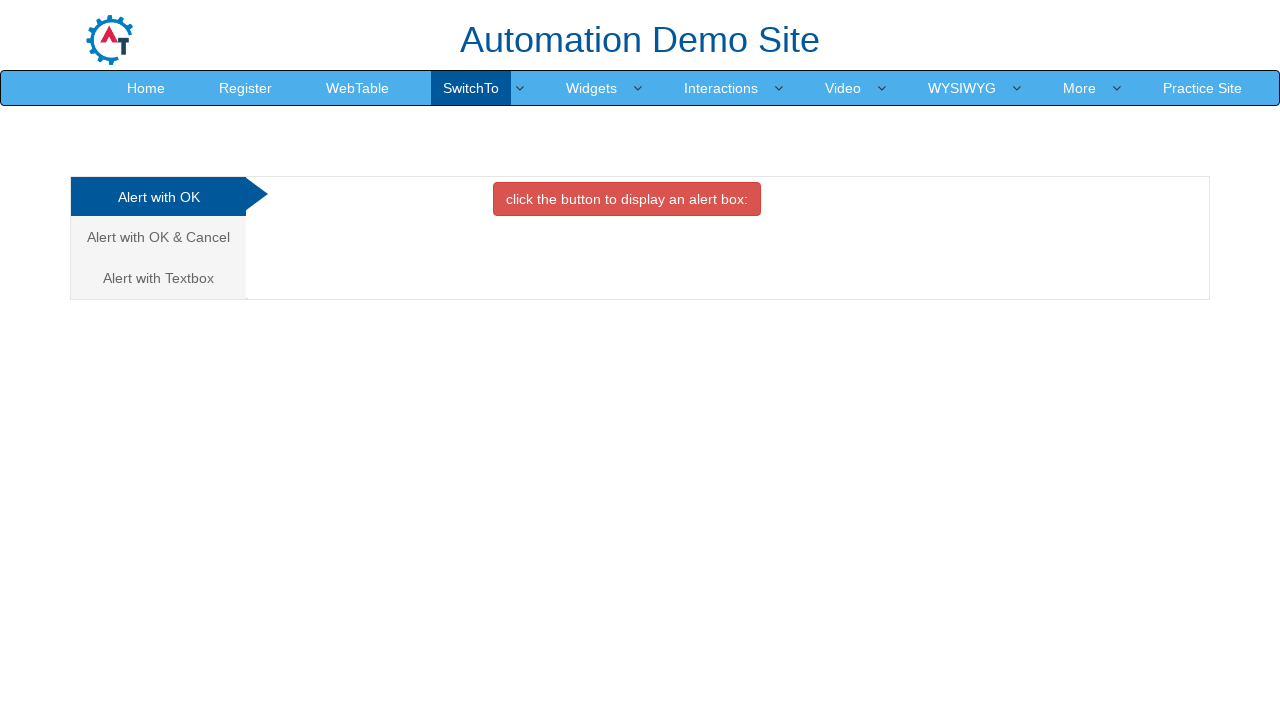

Clicked on the third alert type tab (Text Box alert) at (158, 278) on (//a[@class='analystic'])[3]
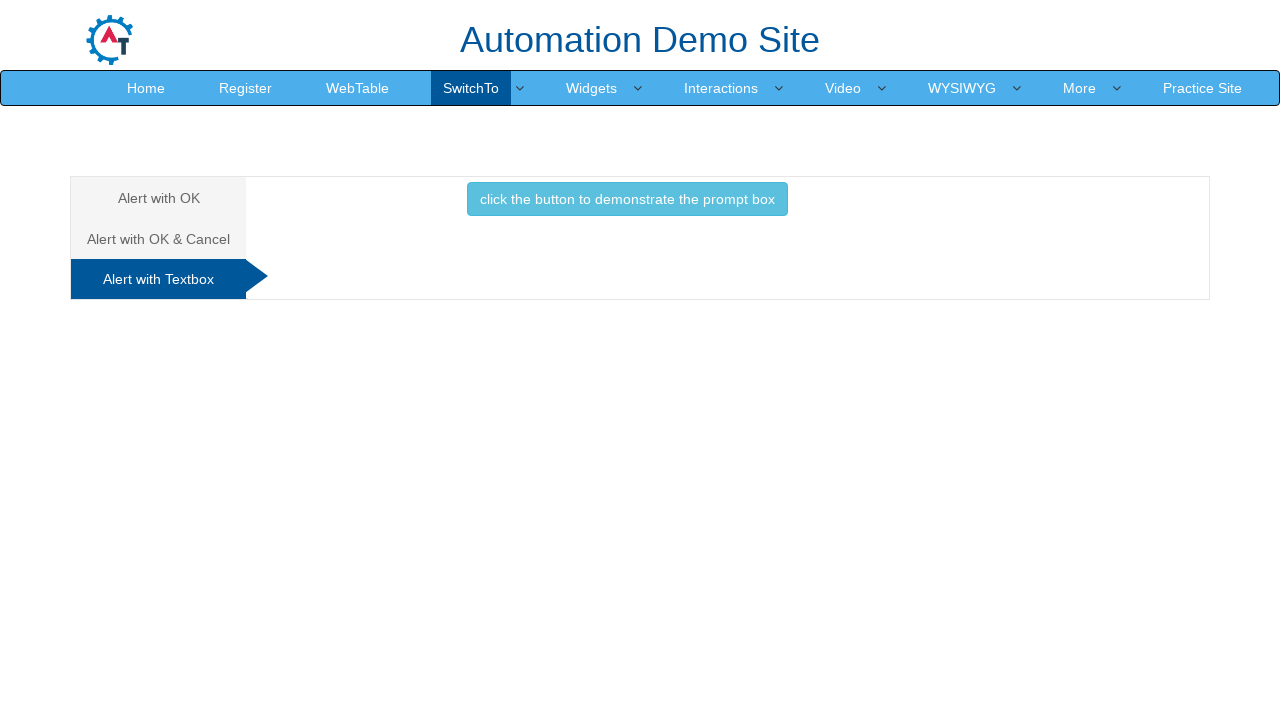

Clicked the button to trigger the prompt alert at (627, 199) on xpath=//button[@class='btn btn-info']
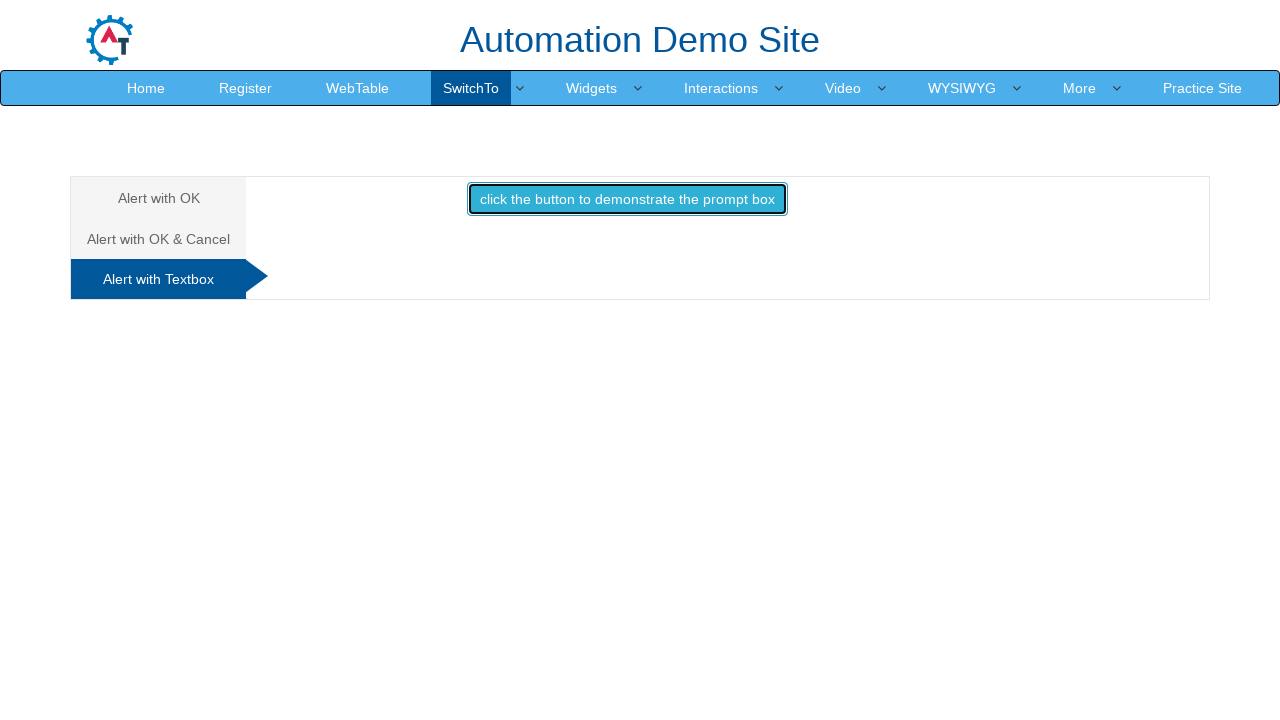

Set up dialog handler to accept prompt alert with text 'Nandakumar'
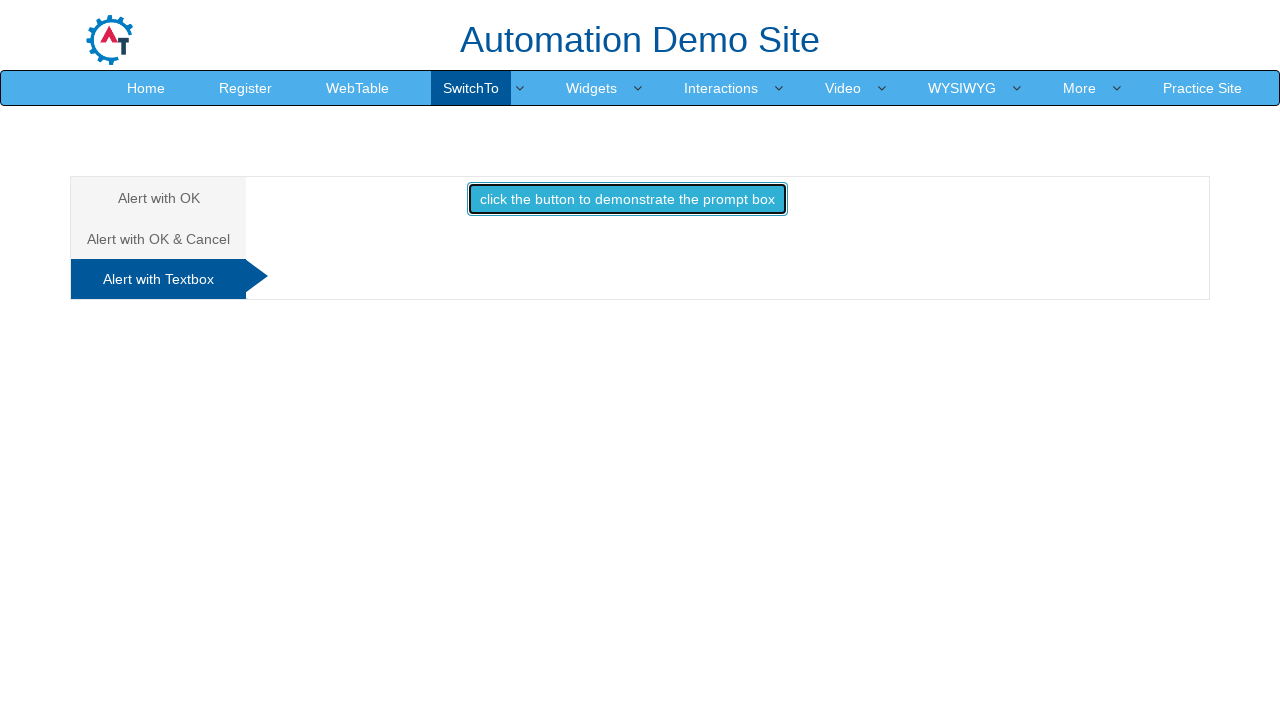

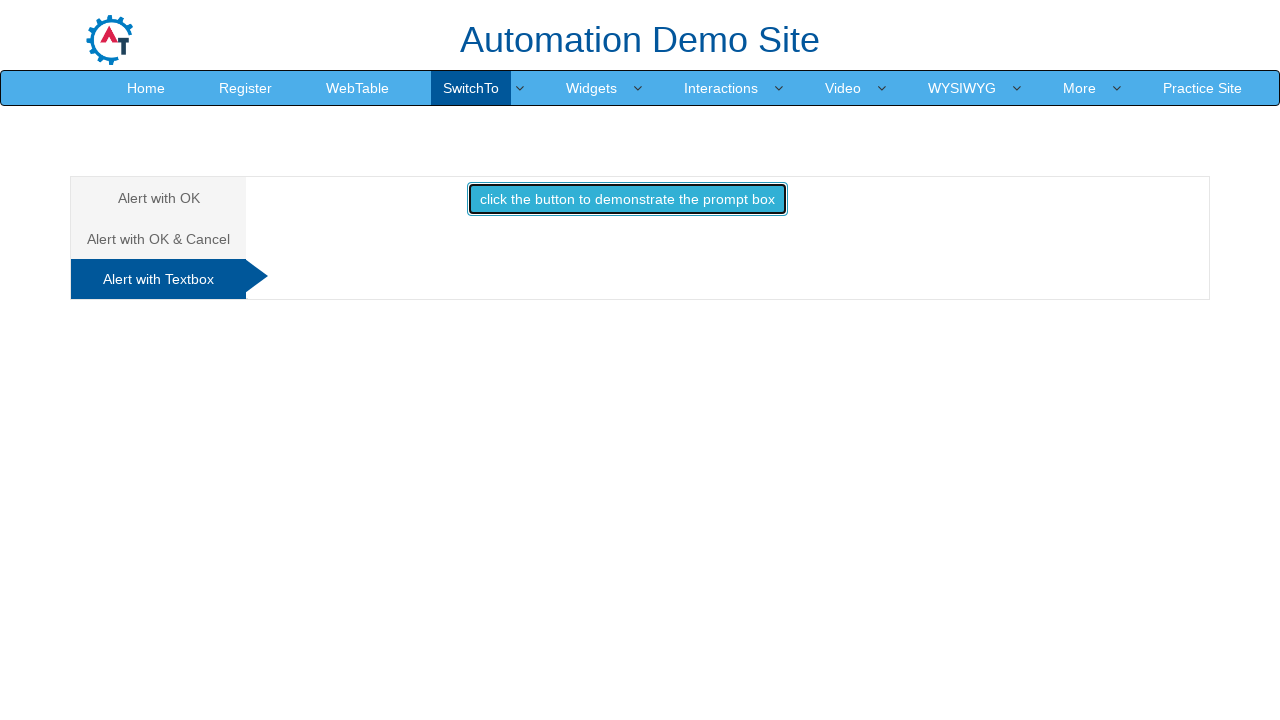